Tests checkbox interaction by checking its initial state, clicking to select it, and verifying the selection state changes

Starting URL: https://training-support.net/webelements/dynamic-controls

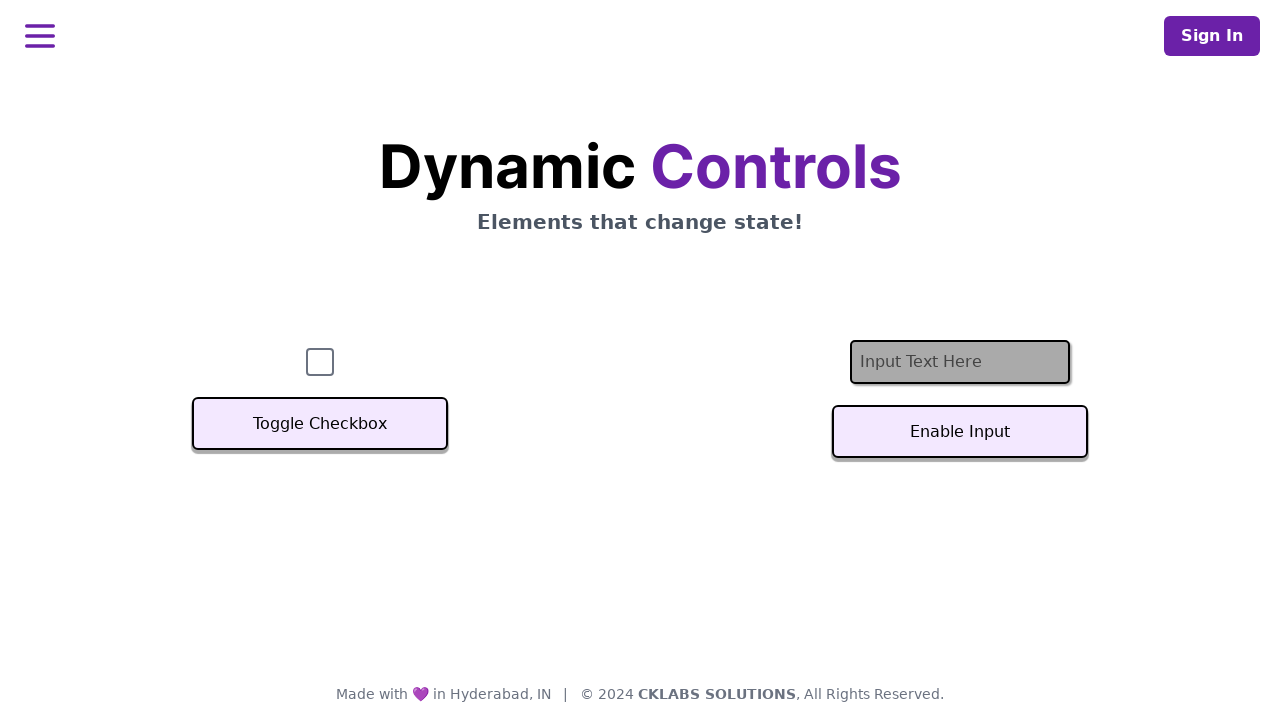

Located checkbox element with id 'checkbox'
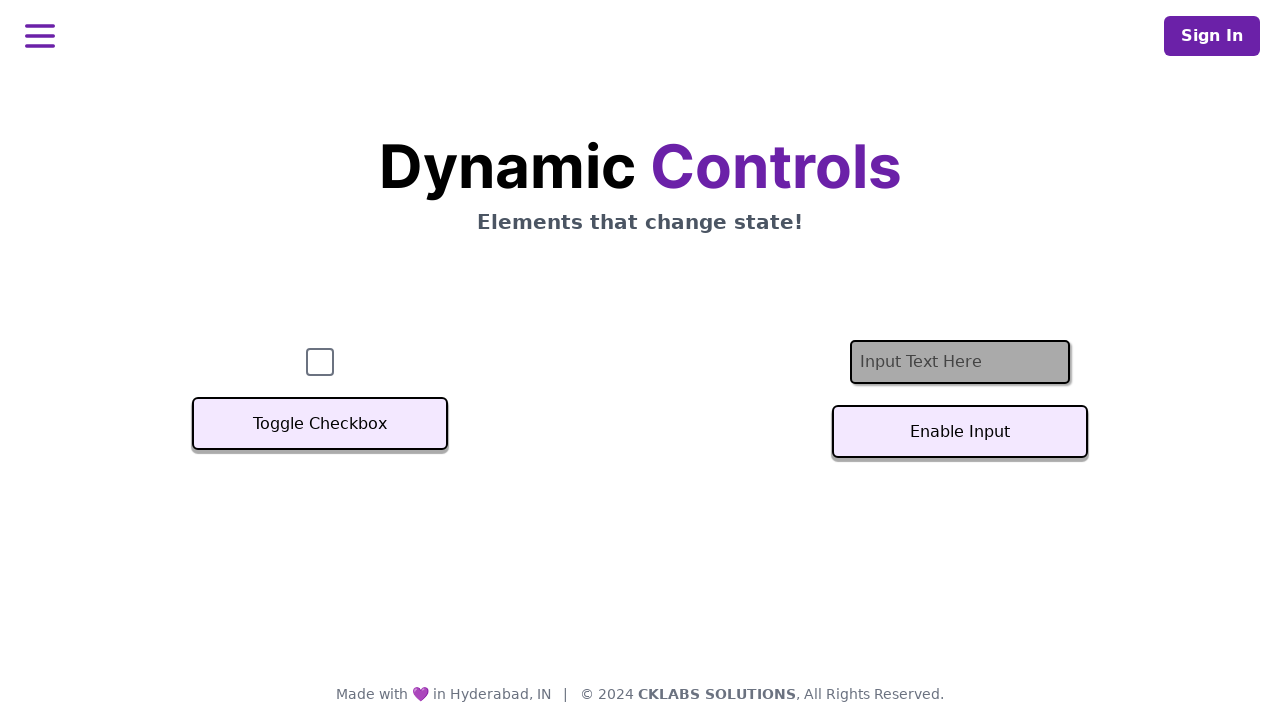

Verified initial checkbox state: False
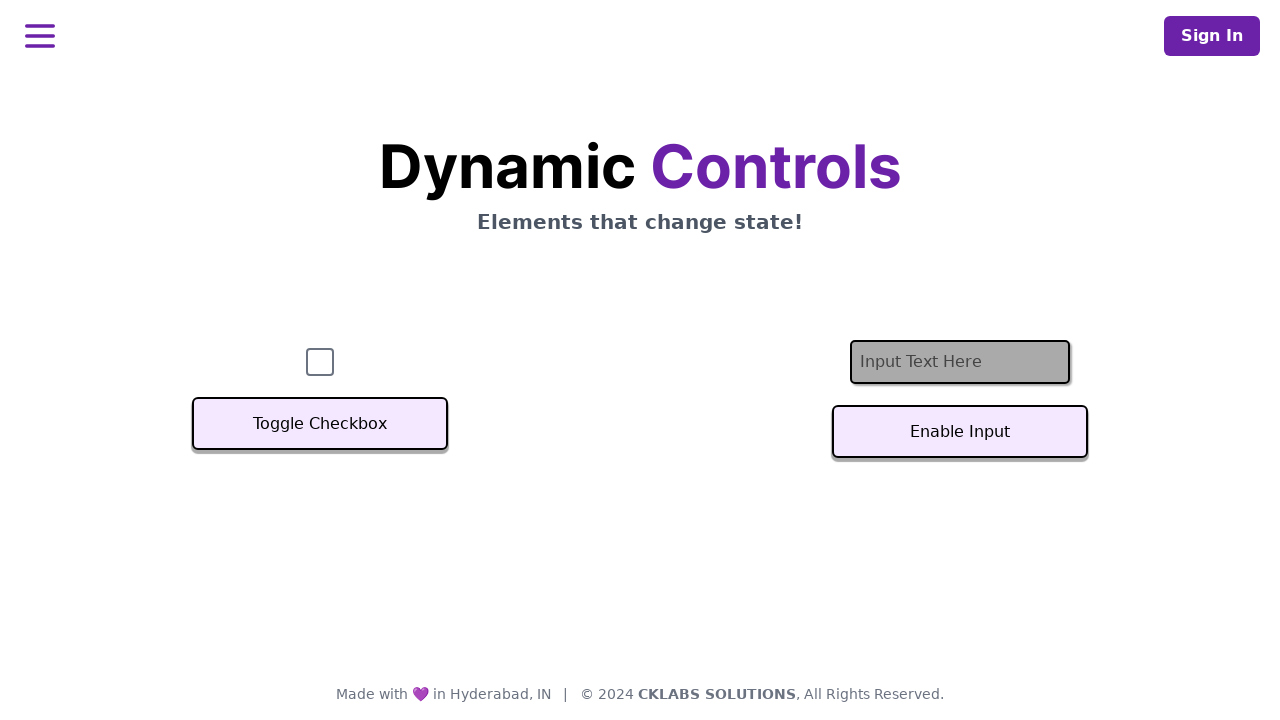

Clicked checkbox to select it at (320, 362) on #checkbox
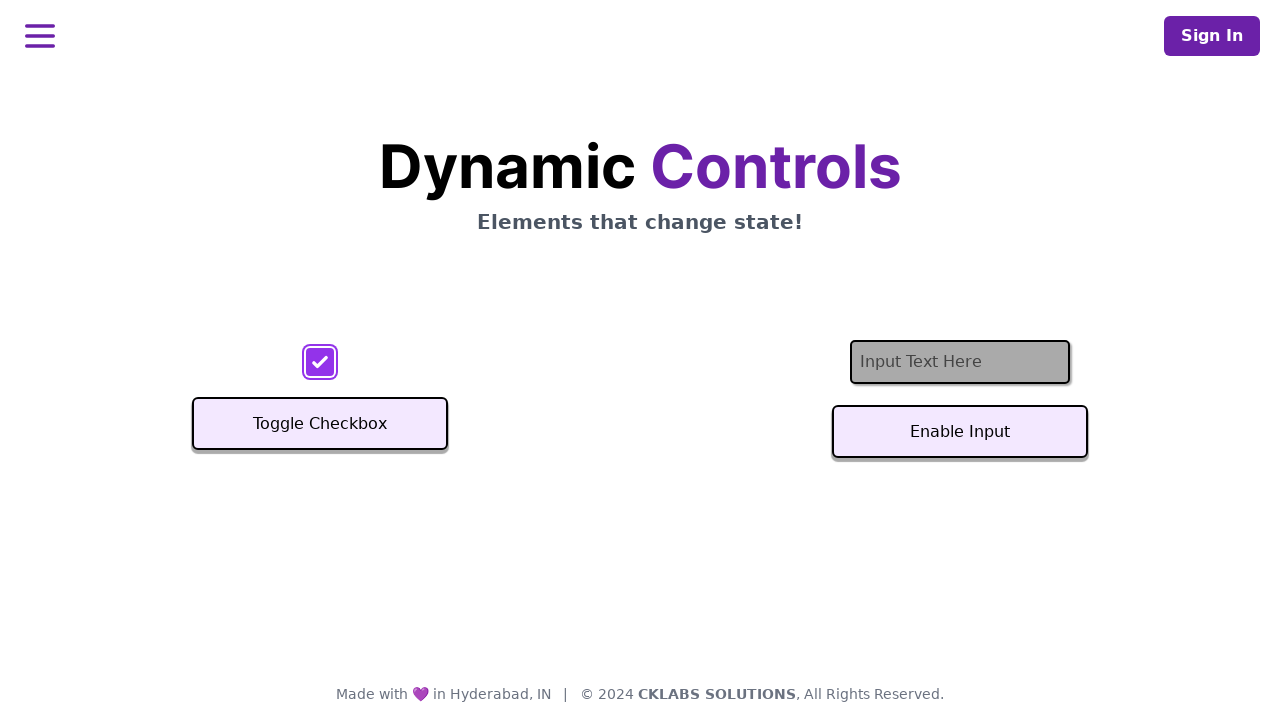

Verified checkbox state after click: True
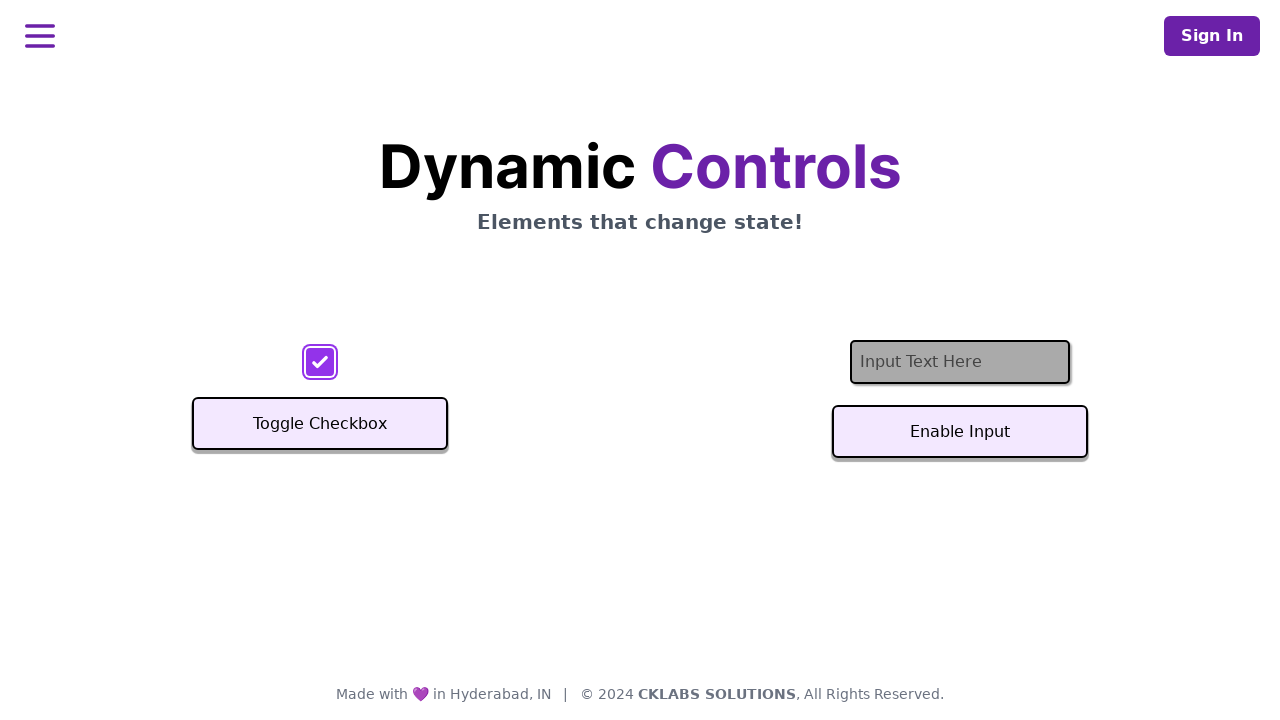

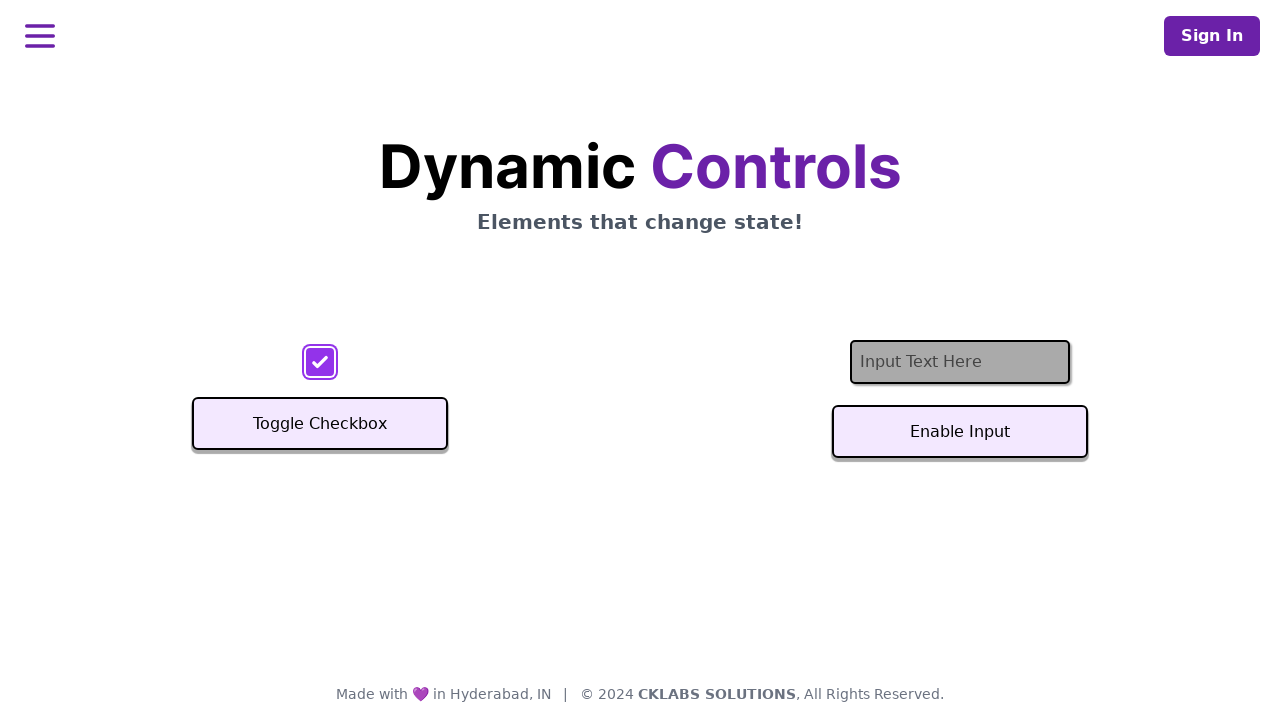